Tests a registration form by filling in first name, last name, and email fields in the first block, then submitting the form and verifying the success message.

Starting URL: http://suninjuly.github.io/registration1.html

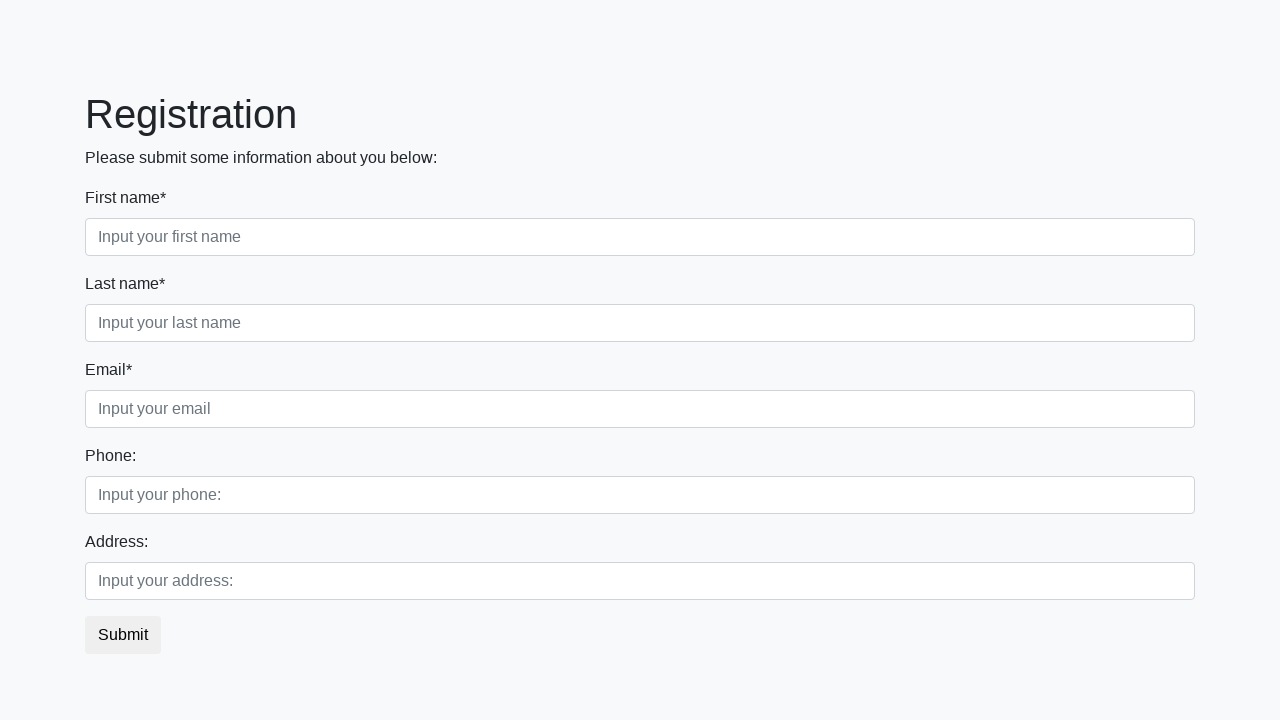

Filled first name field with 'Ivan' on .first_block .first
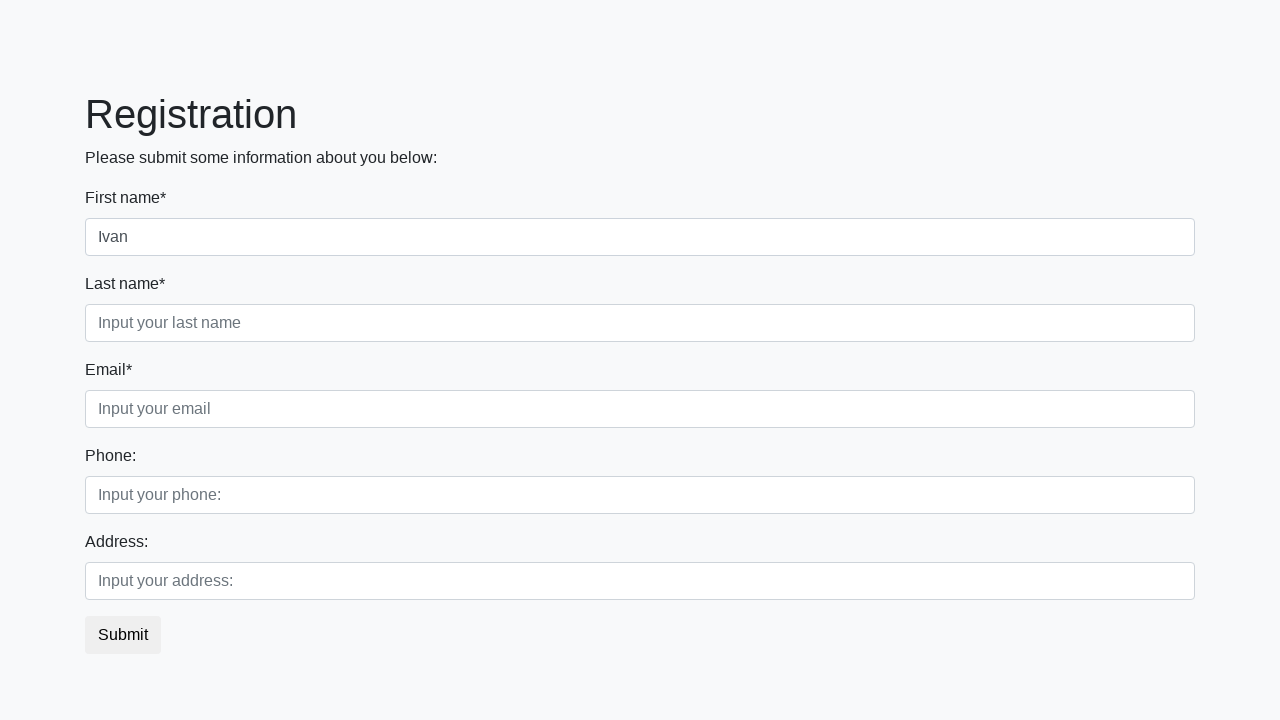

Filled last name field with 'Petrov' on .first_block .second
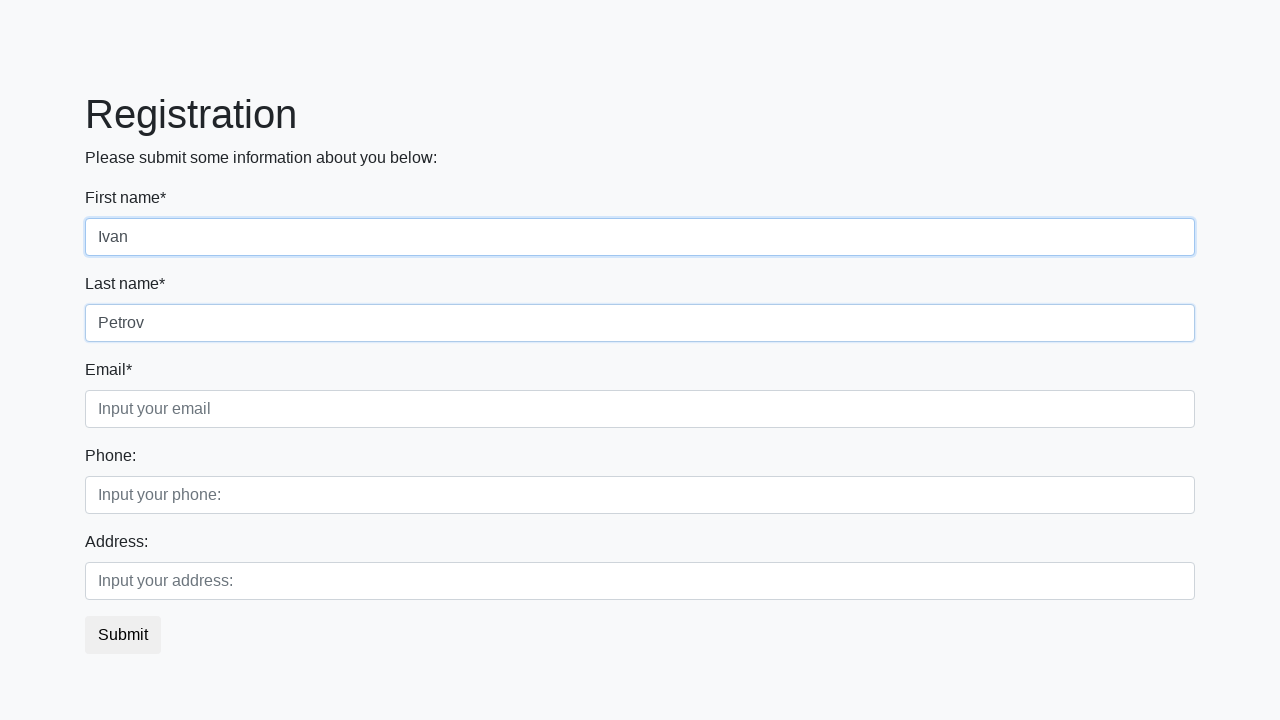

Filled email field with 'testuser@example.com' on .first_block .third
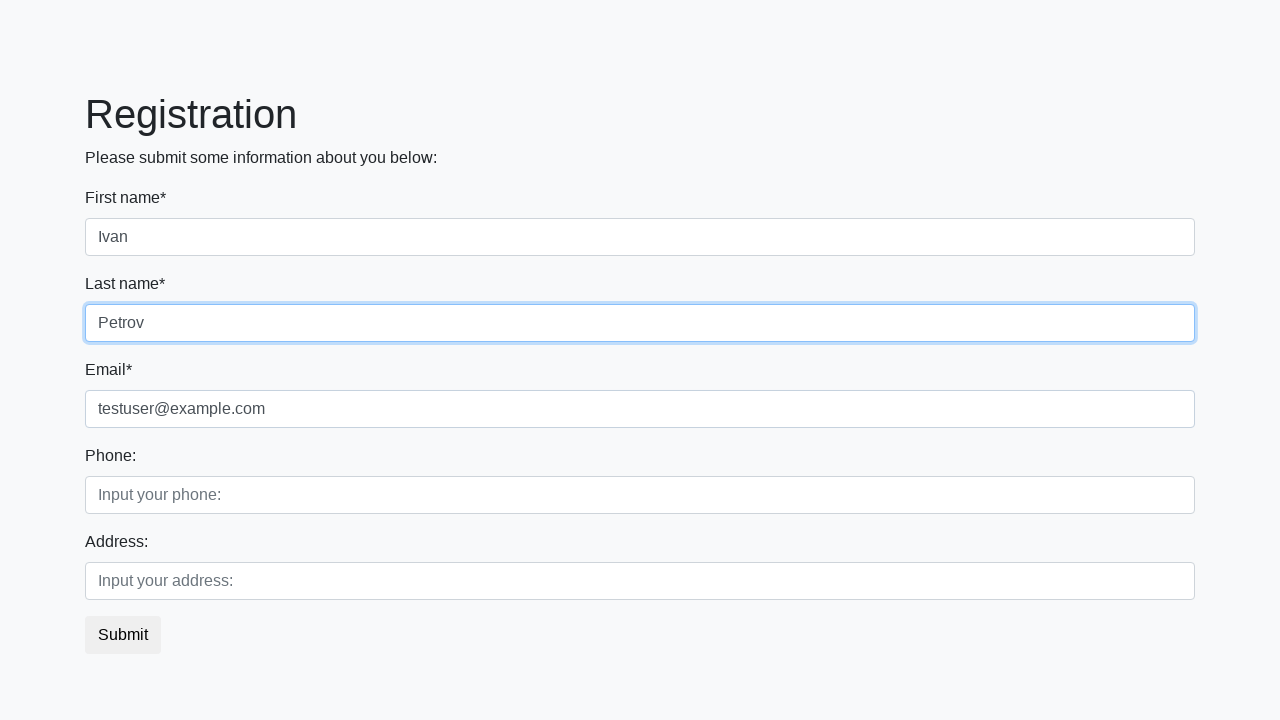

Clicked submit button at (123, 635) on button.btn
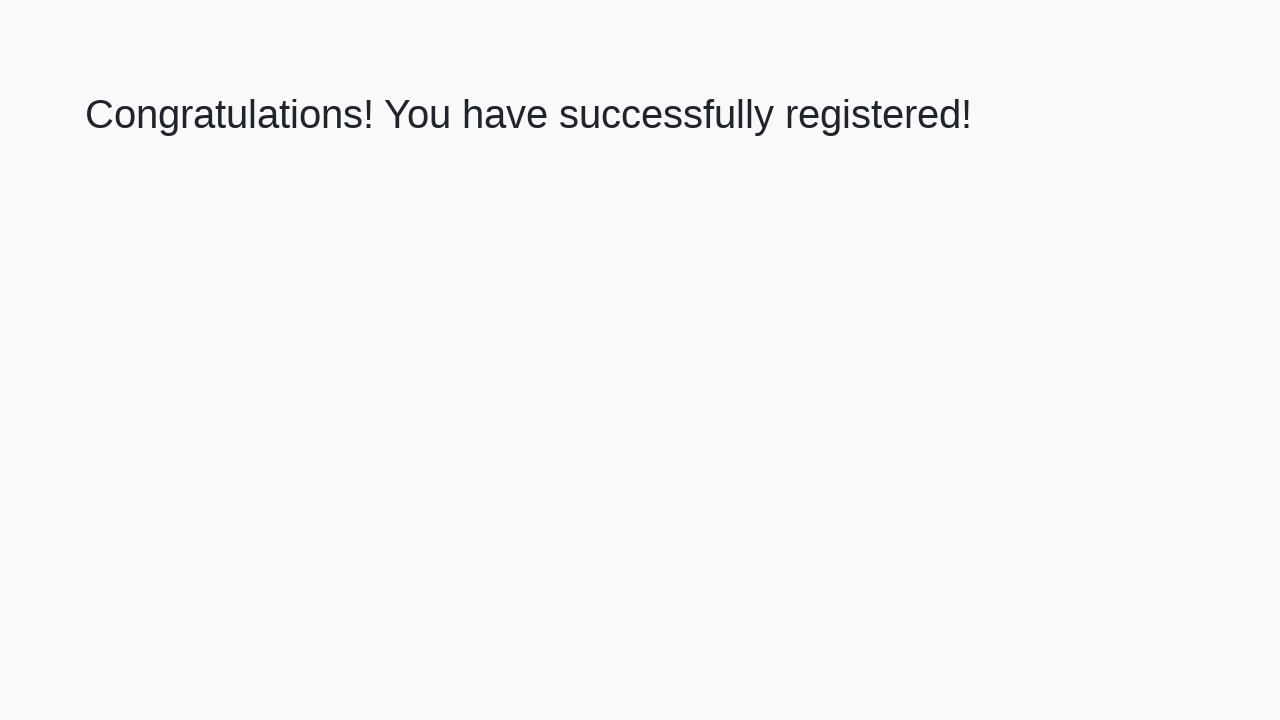

Success message element loaded
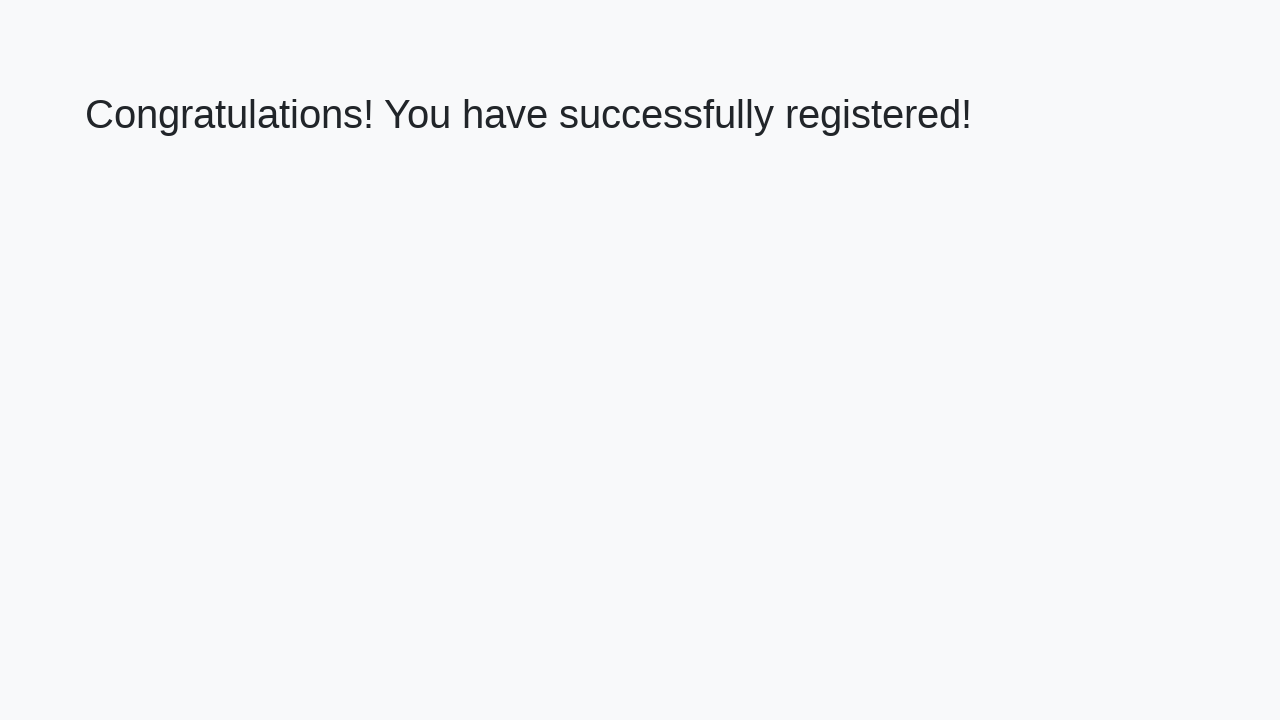

Retrieved welcome text from h1 element
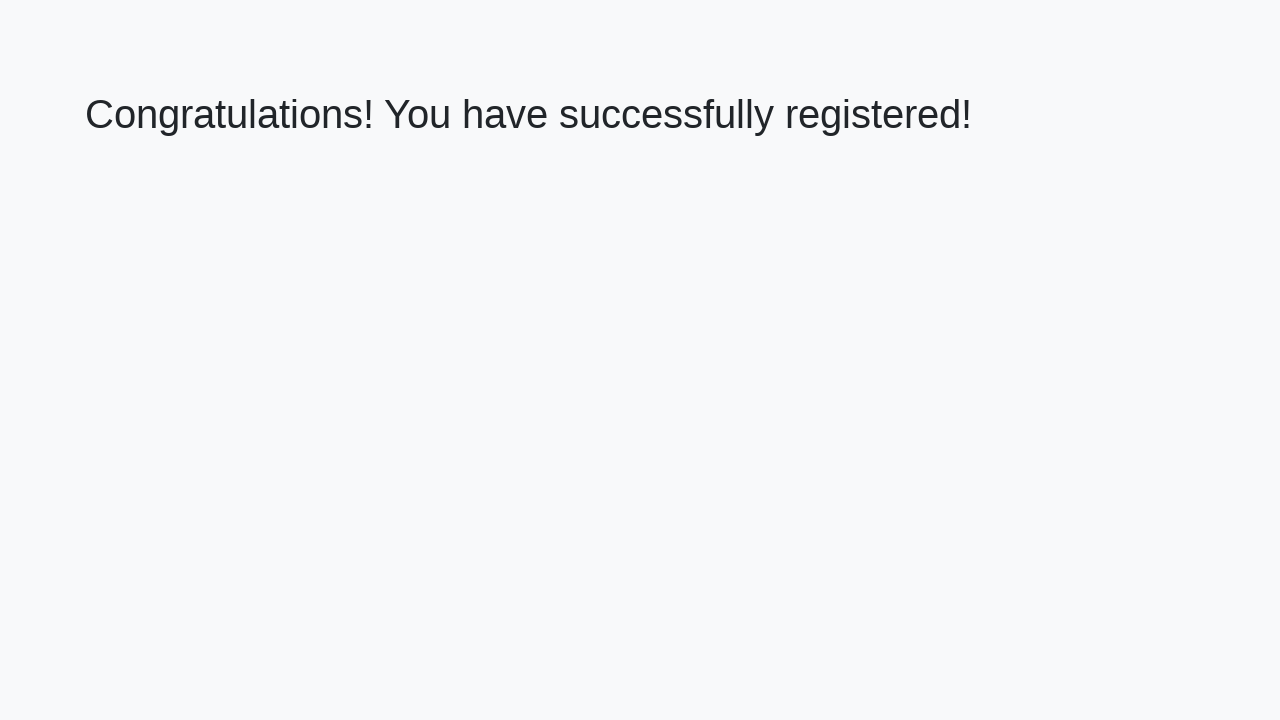

Verified success message matches expected text
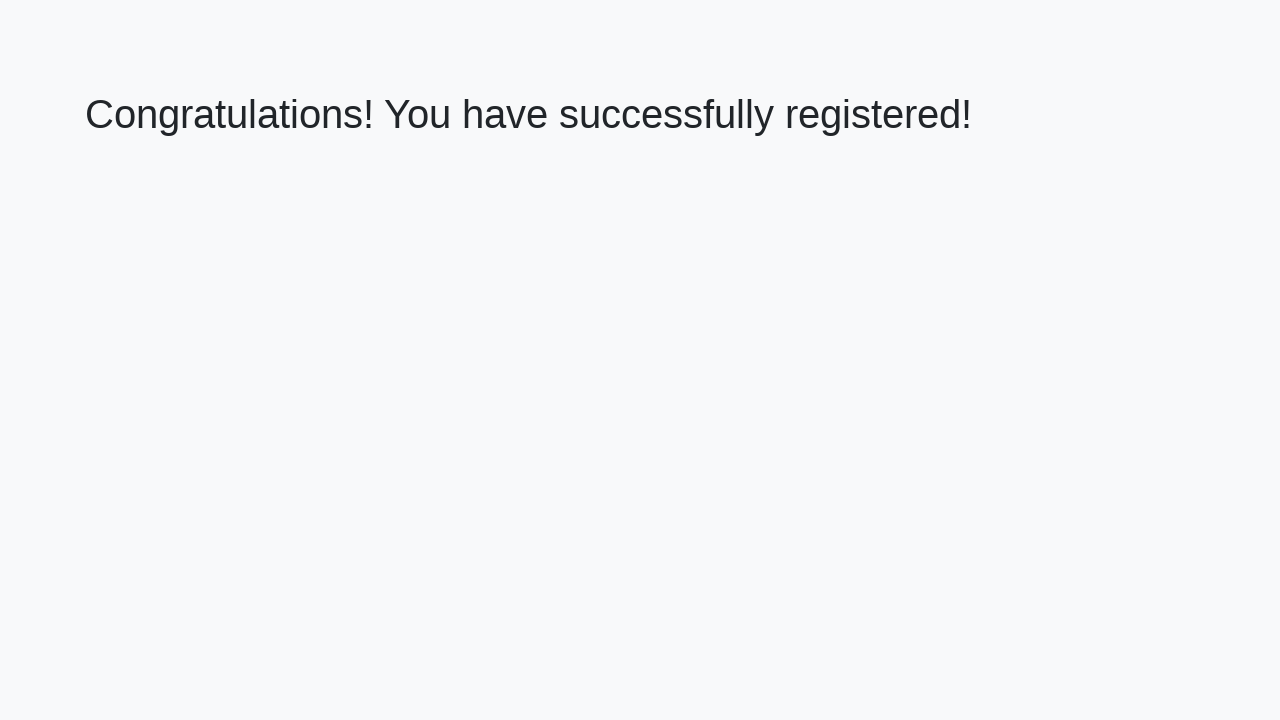

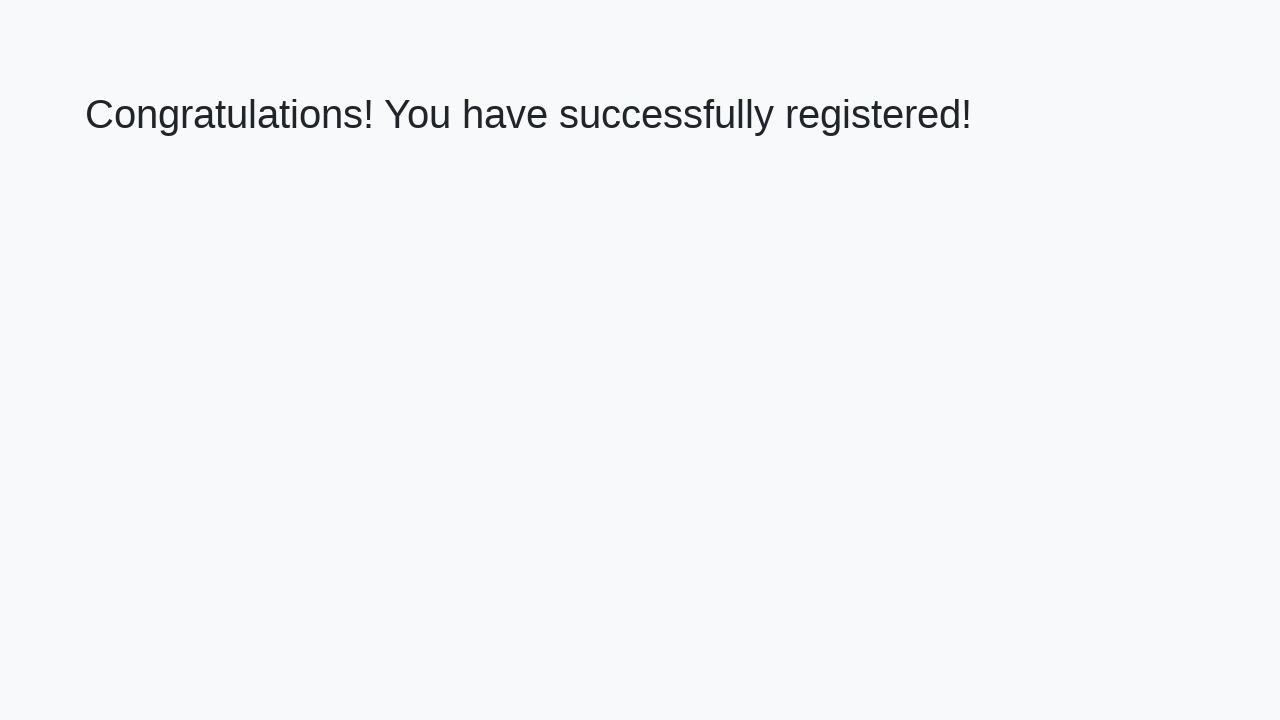